Tests volunteer registration form validation by submitting with an invalid email format and verifying the error message is displayed.

Starting URL: https://skarb.foxminded.ua/

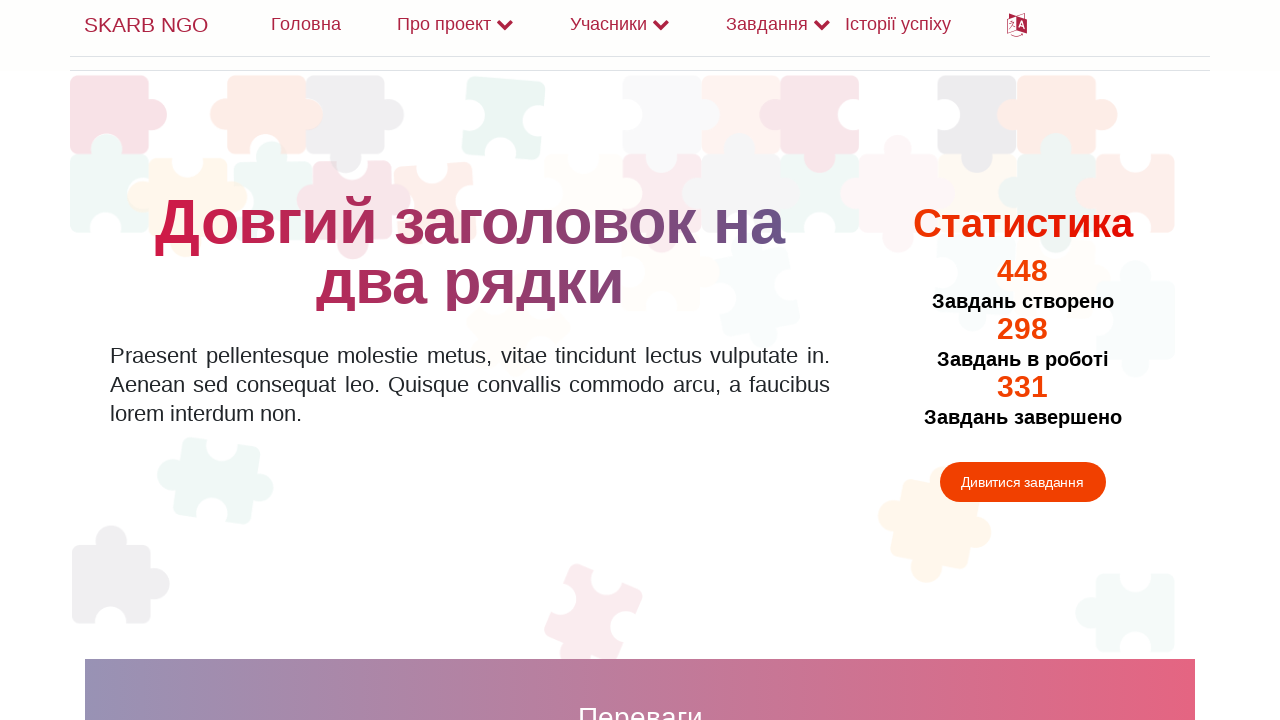

Navigated to volunteer registration page
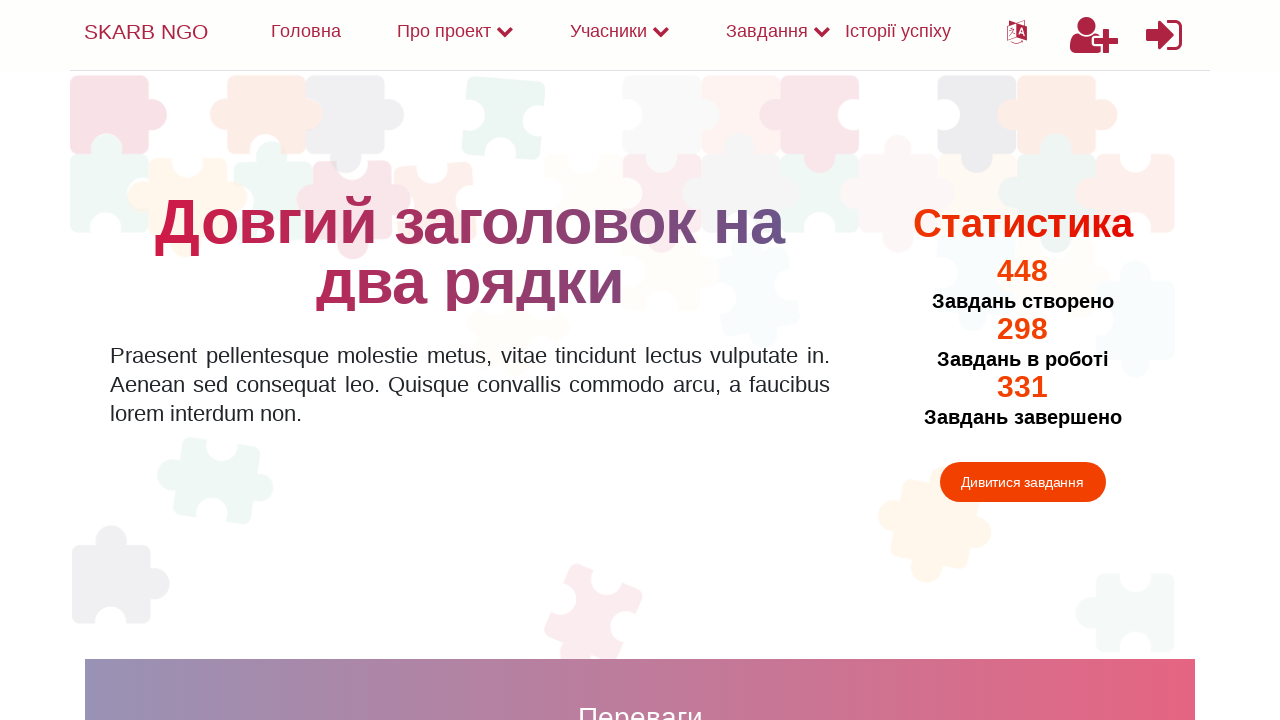

Clicked user plus icon to access volunteer registration at (1094, 35) on .fa-user-plus
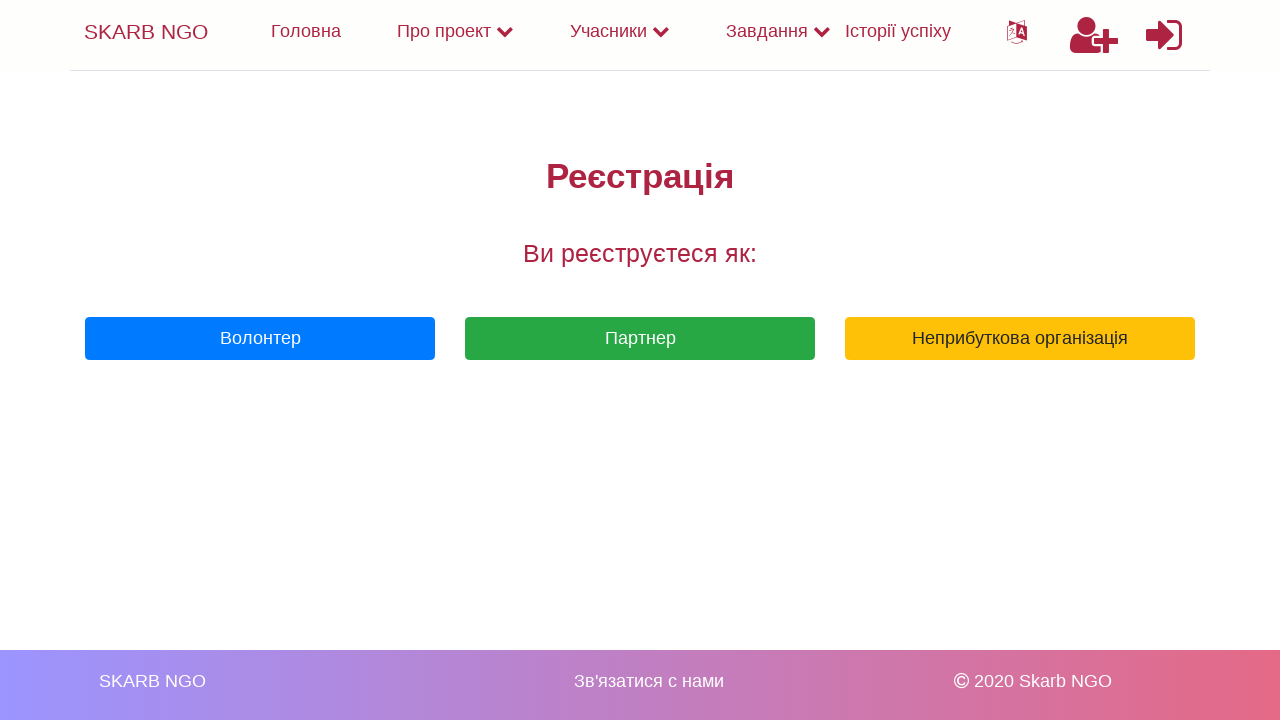

Clicked primary button to open volunteer creation form at (260, 339) on .btn-primary
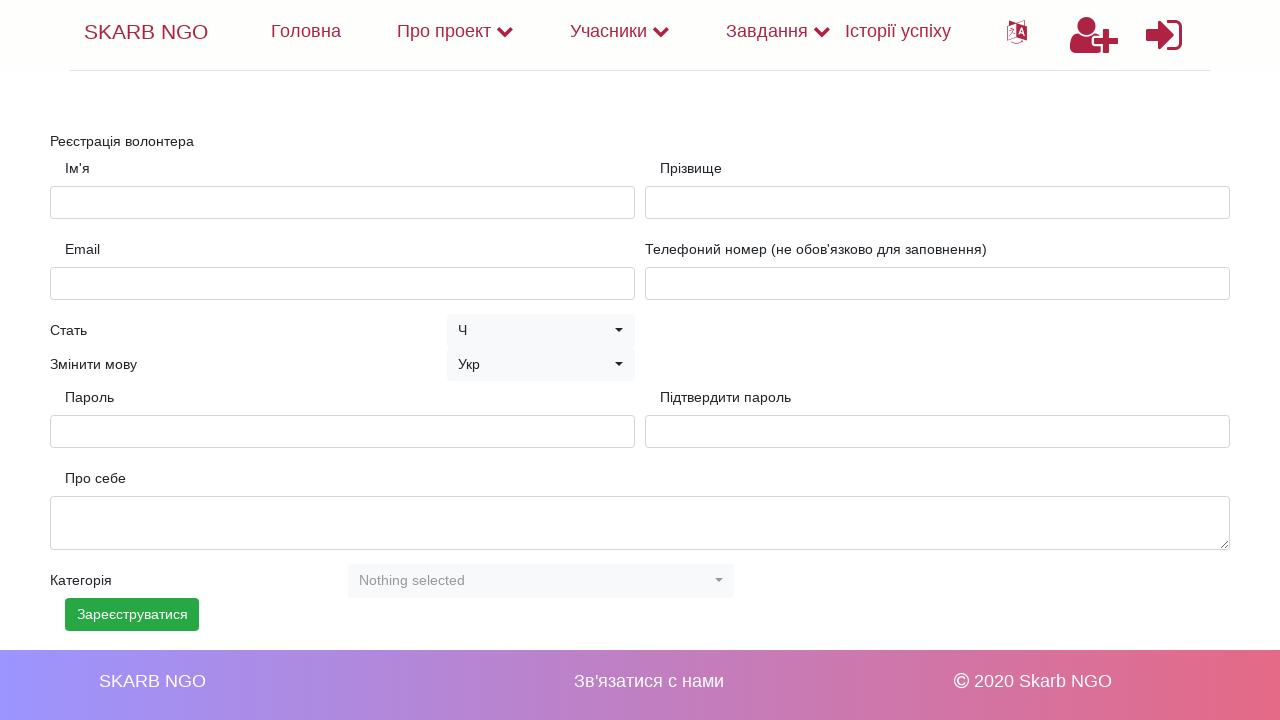

Filled first name field with 'Michael' on #firstName
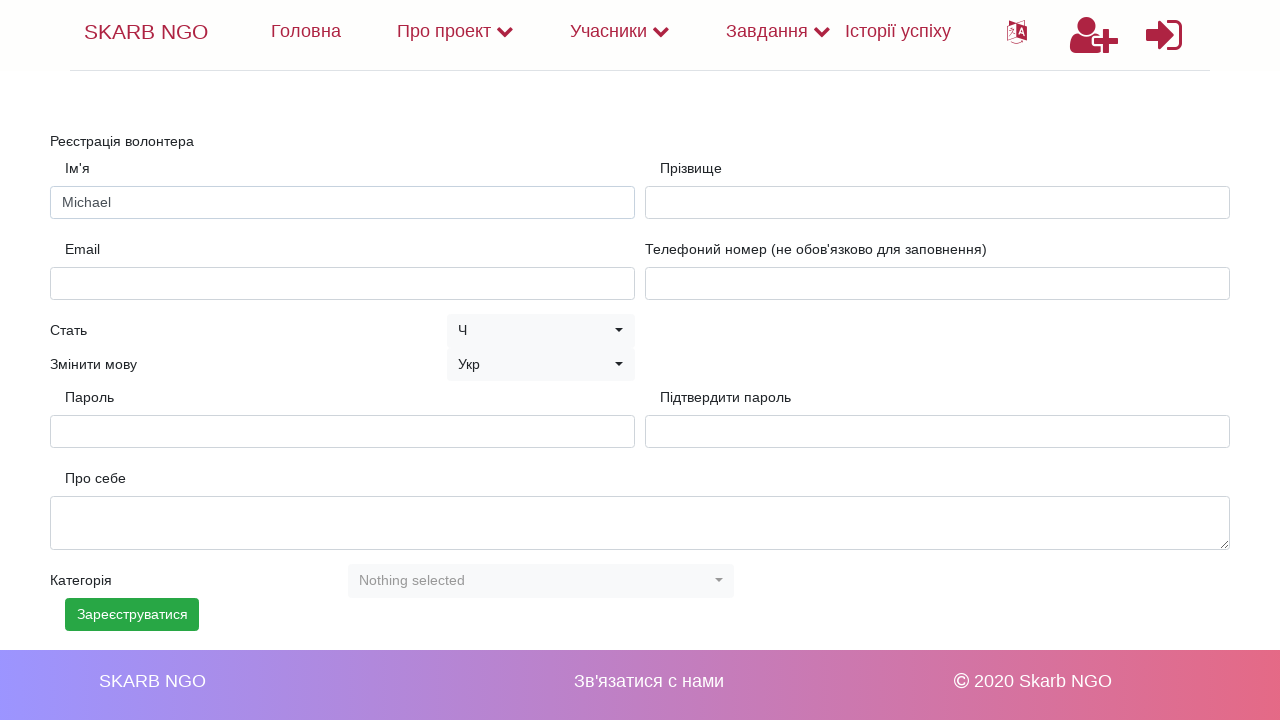

Filled last name field with 'Anderson' on #lastName
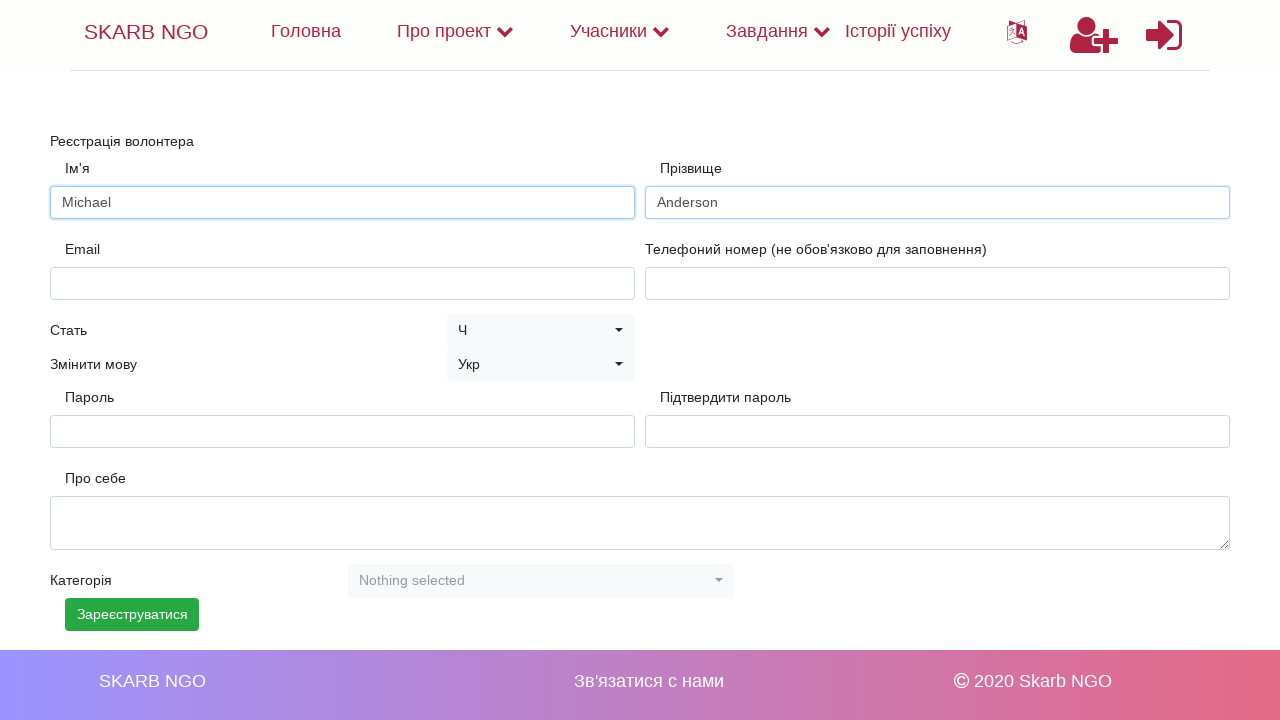

Filled email field with invalid format 'invalid-email-format' on #email
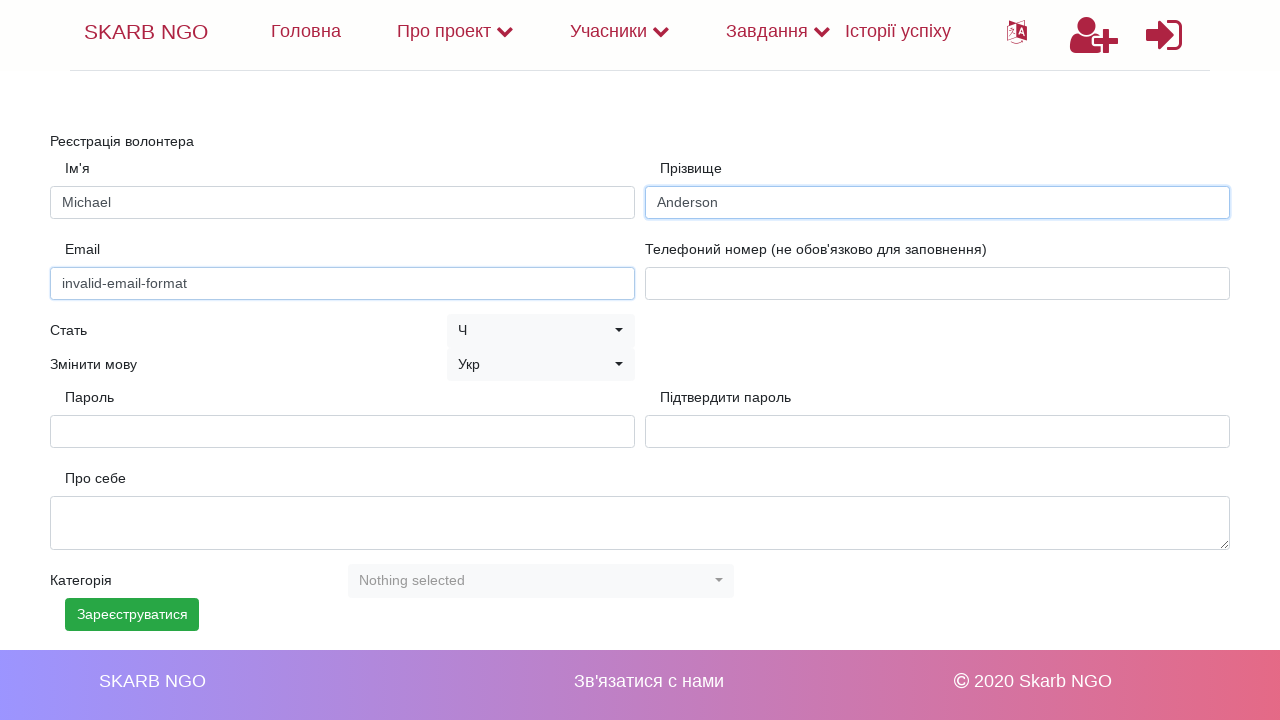

Filled phone number field with '+380509876543' on #phoneNumber
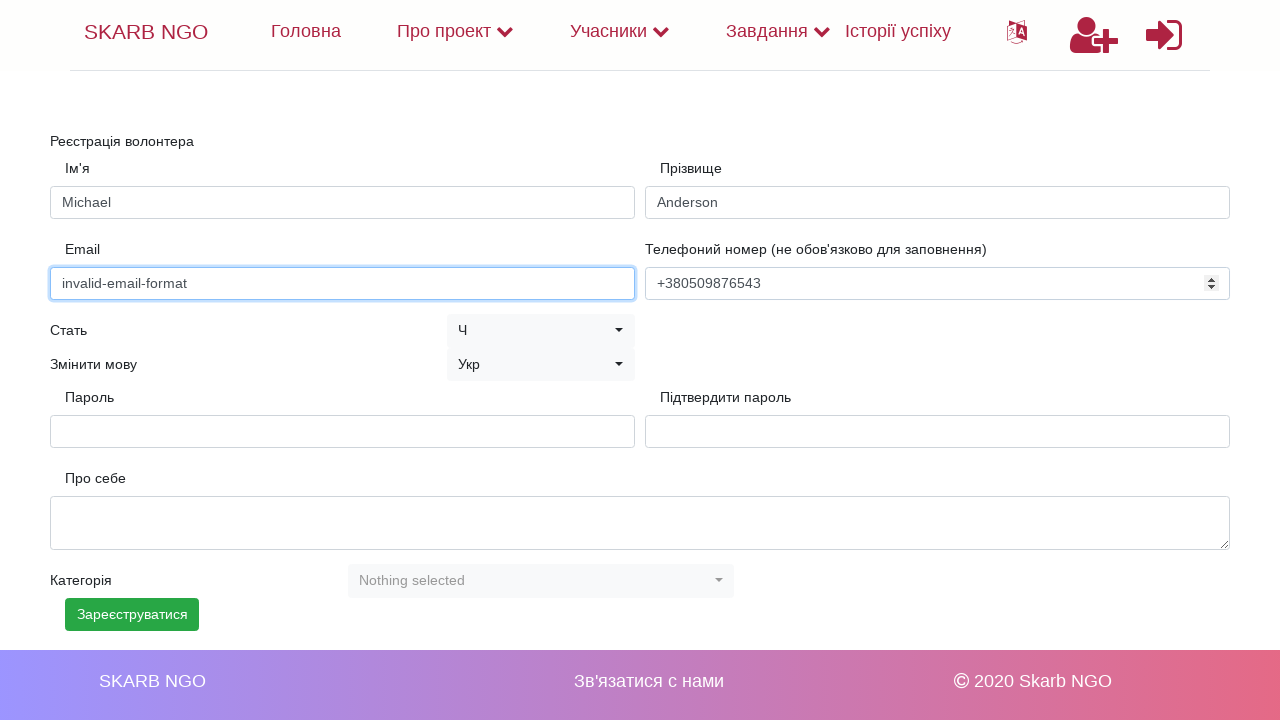

Filled password field with 'TestPass456' on #password
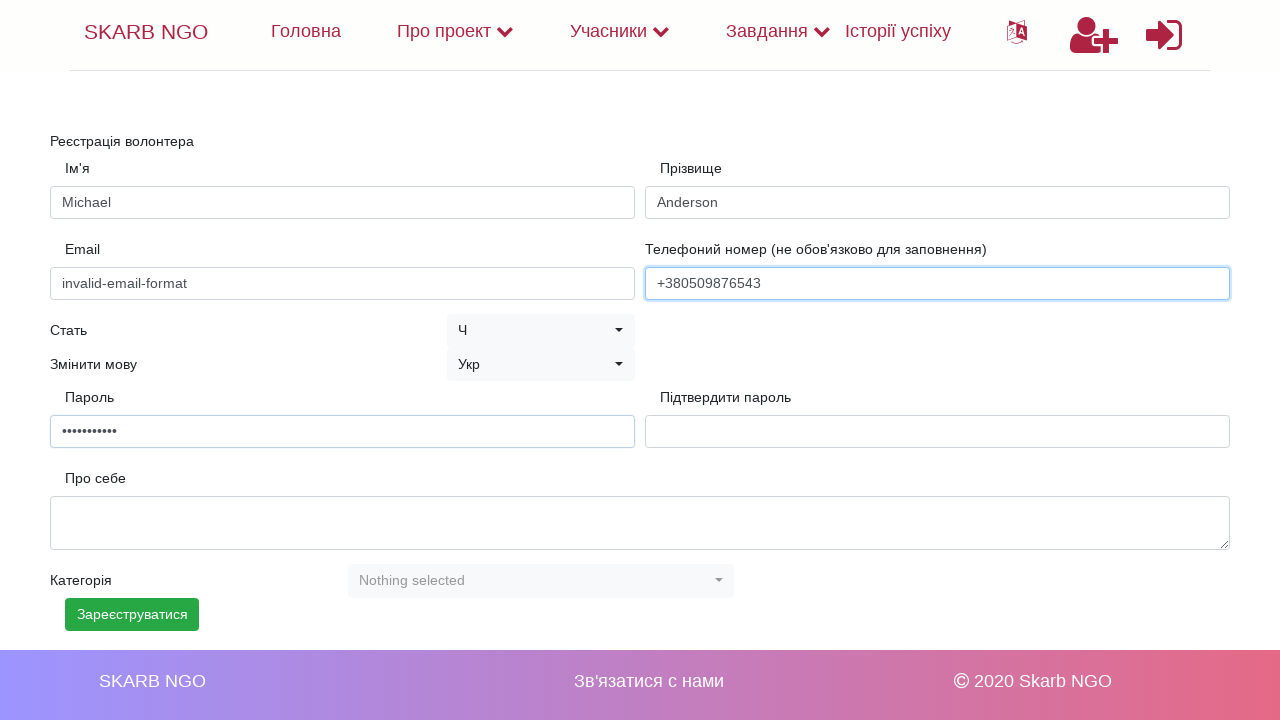

Filled confirm password field with 'TestPass456' on #confirmPassword
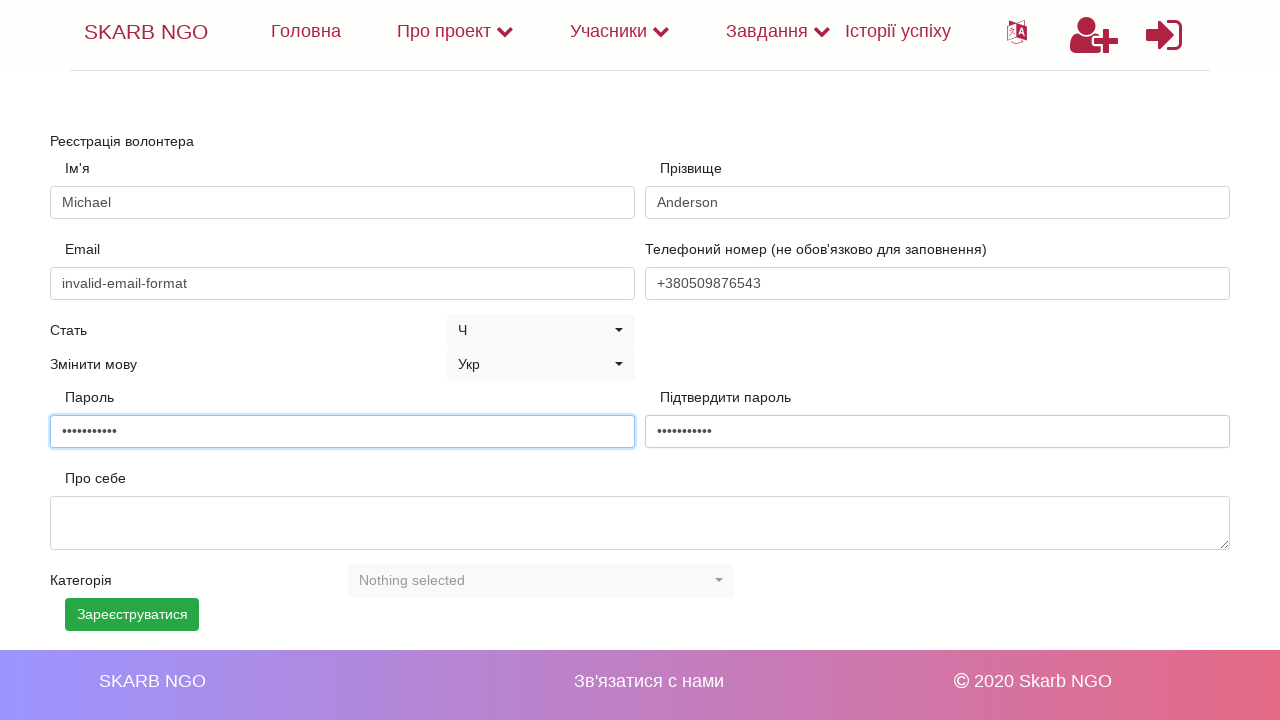

Clicked success button to submit volunteer registration form at (132, 614) on .btn-success
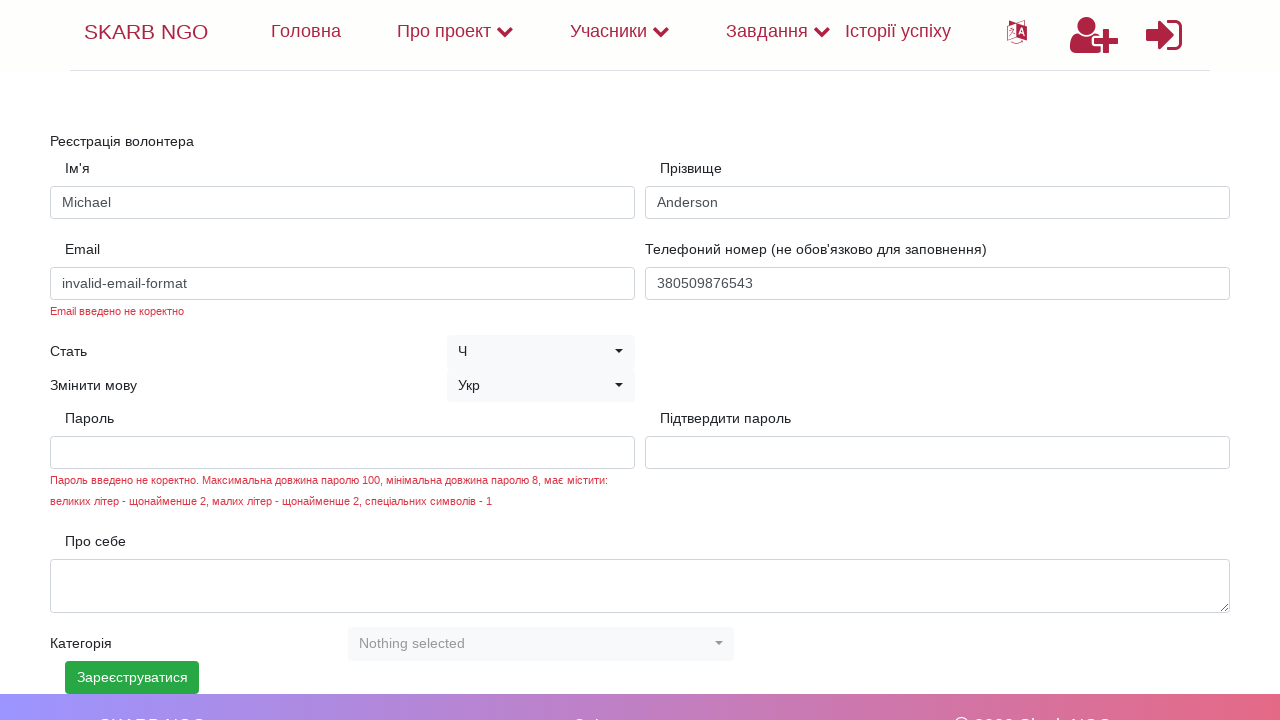

Error message displayed validating invalid email format rejection
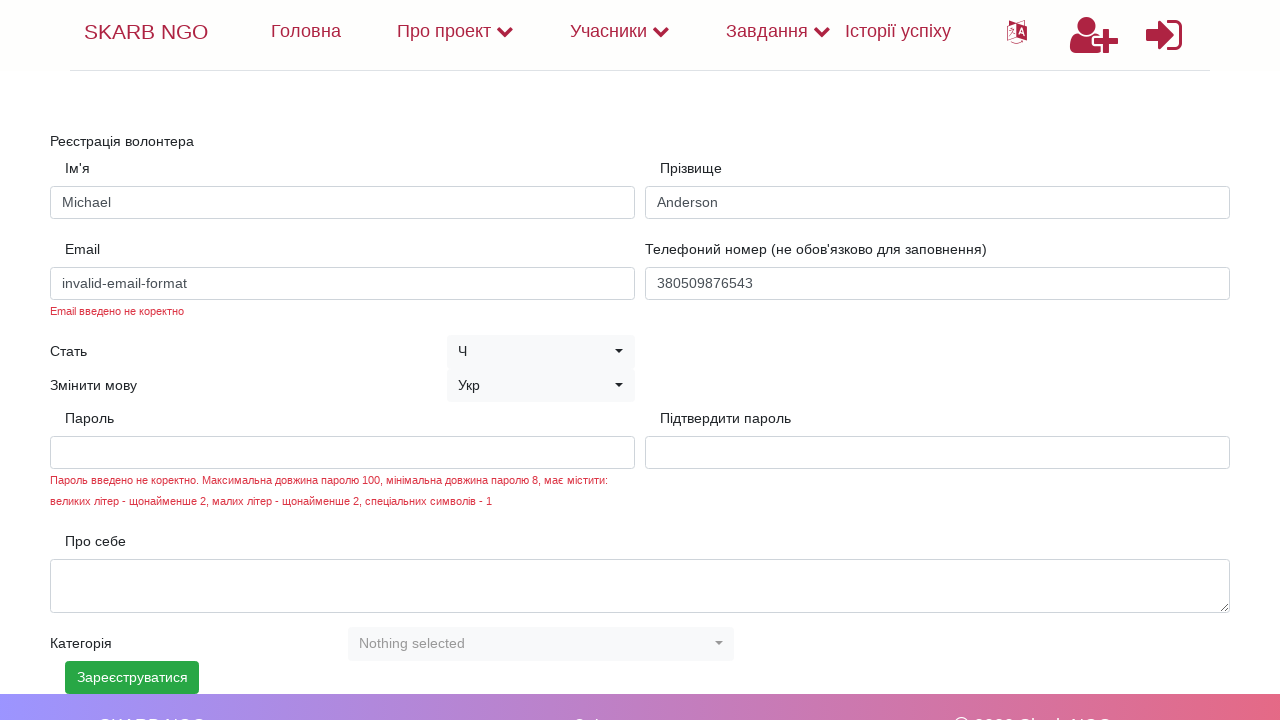

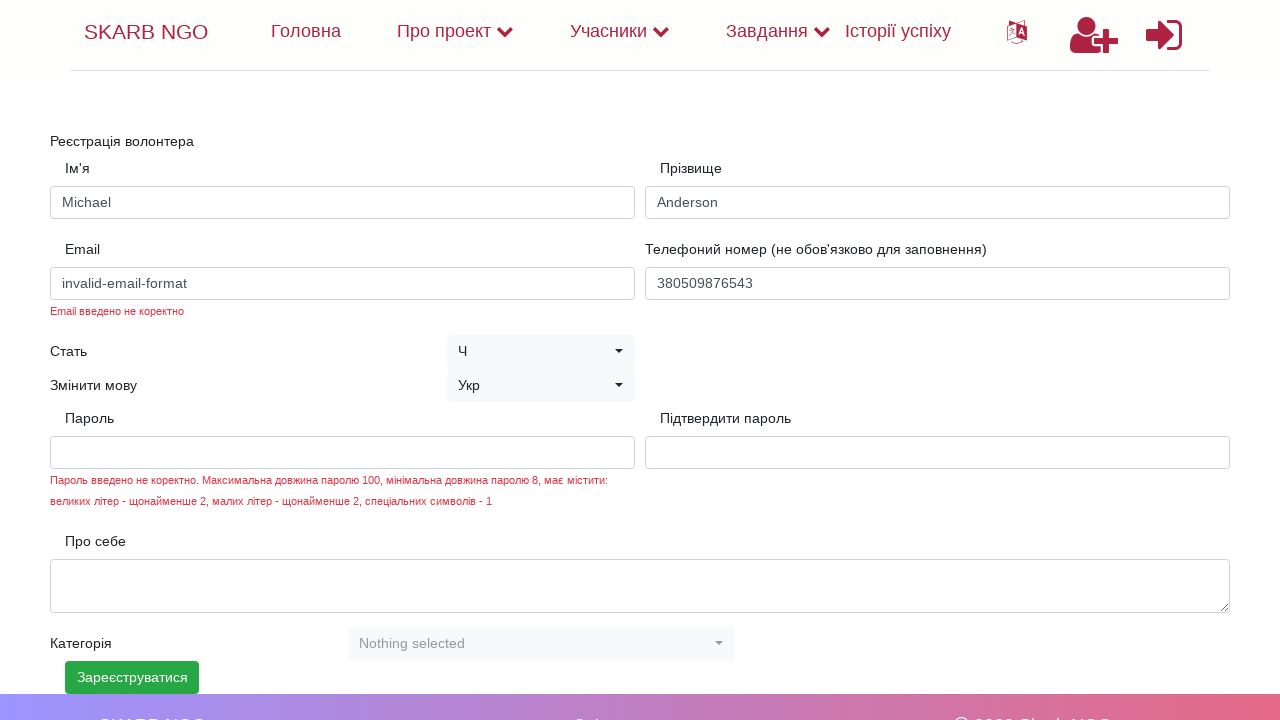